Tests dropdown selection functionality by navigating to a Tamil calendar website and selecting May from the month dropdown by matching the option value "05".

Starting URL: https://www.tamildailycalendar.com/tamil_daily_calendar.php?msg=Tamil%20Daily%20Calendar%202019

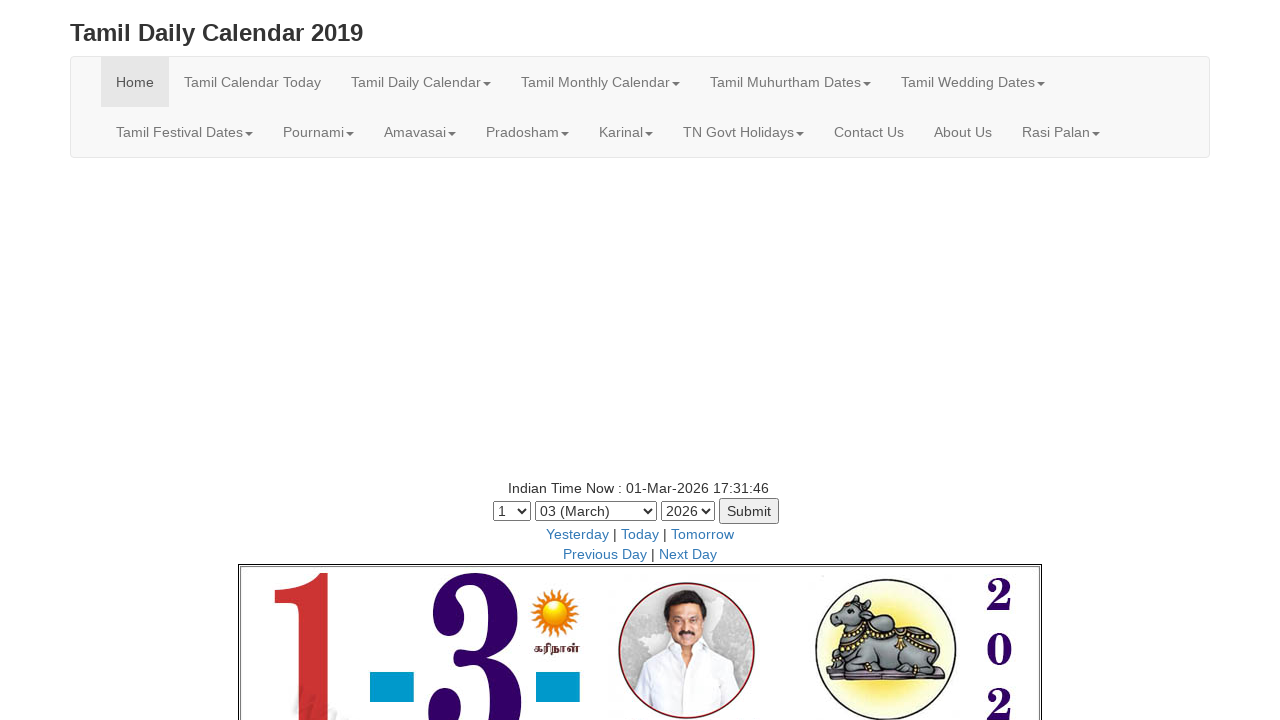

Waited for month dropdown to be present
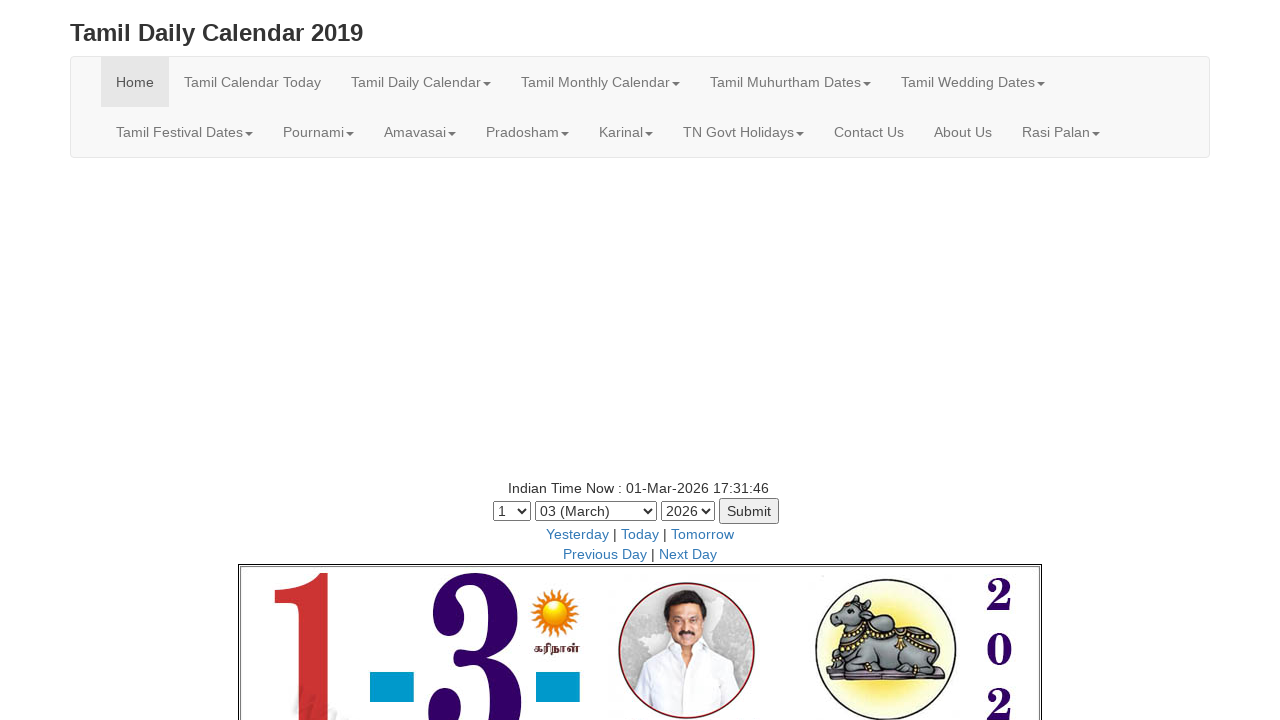

Selected May (value '05') from the month dropdown on select[name='month']
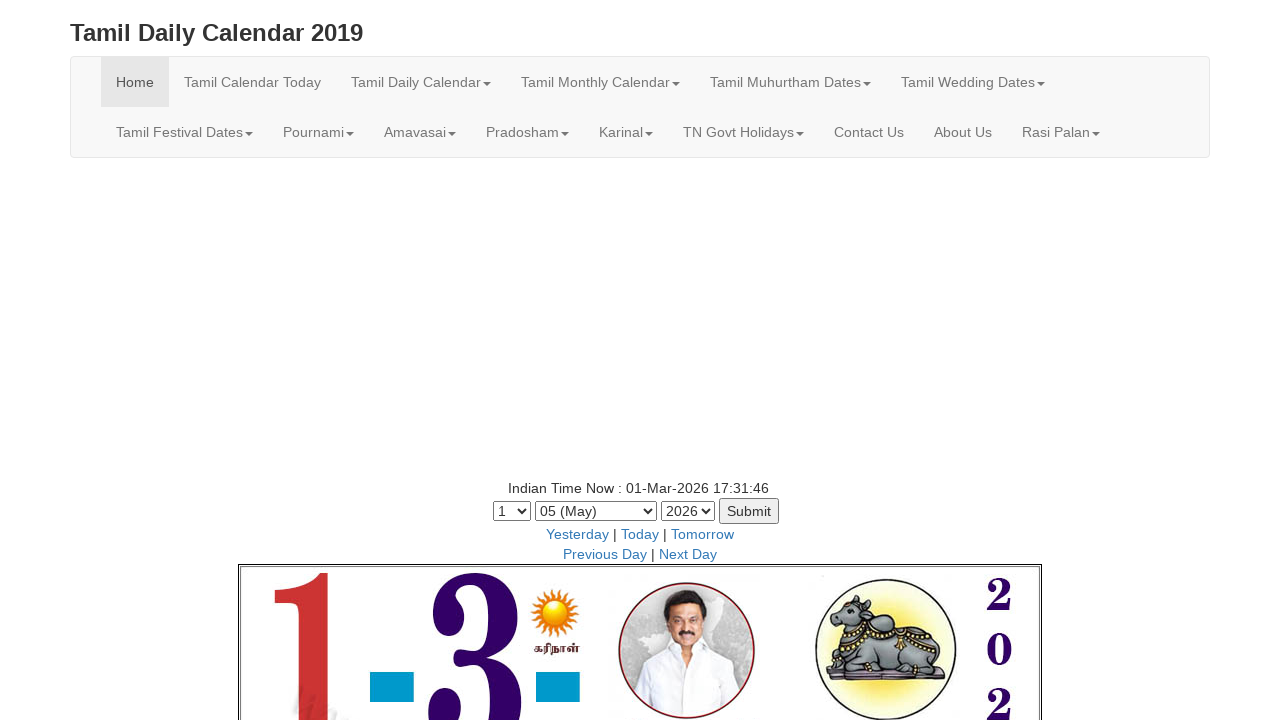

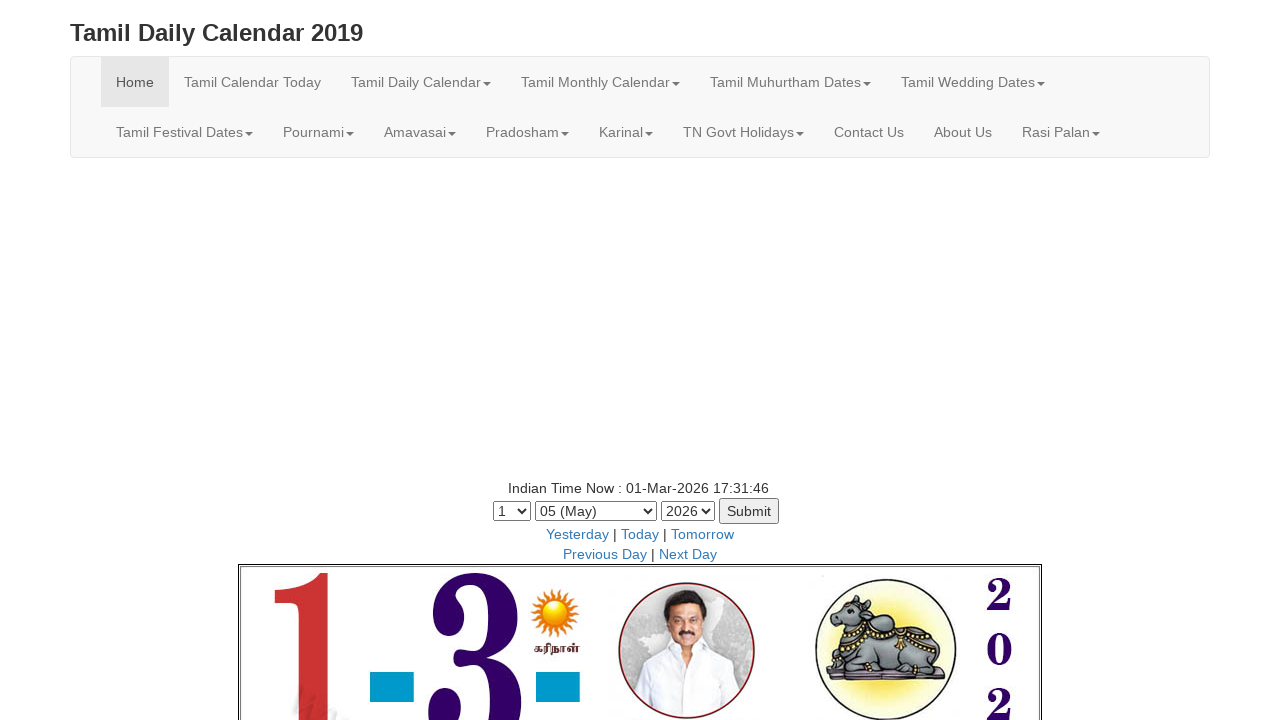